Clicks the Home link in the header navigation from the products page and verifies it navigates back to the homepage.

Starting URL: https://webshop-agil-testautomatiserare.netlify.app/products

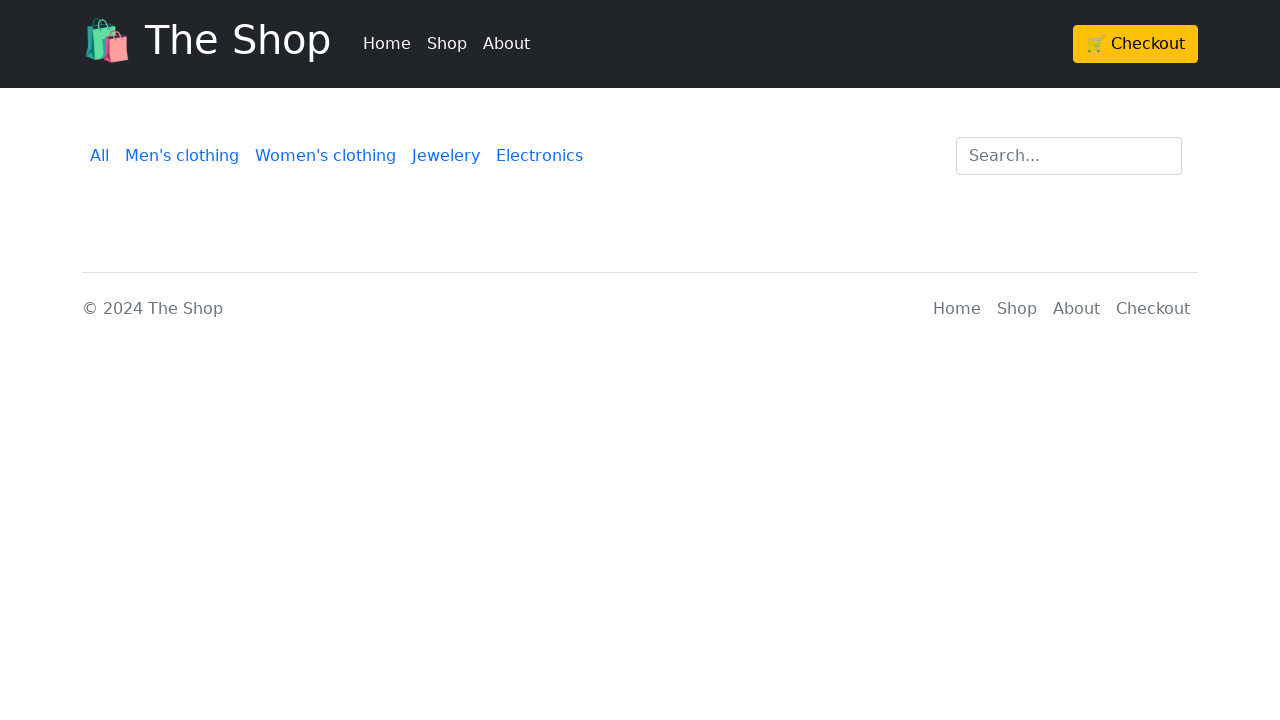

Waited for Home link in header navigation to be visible
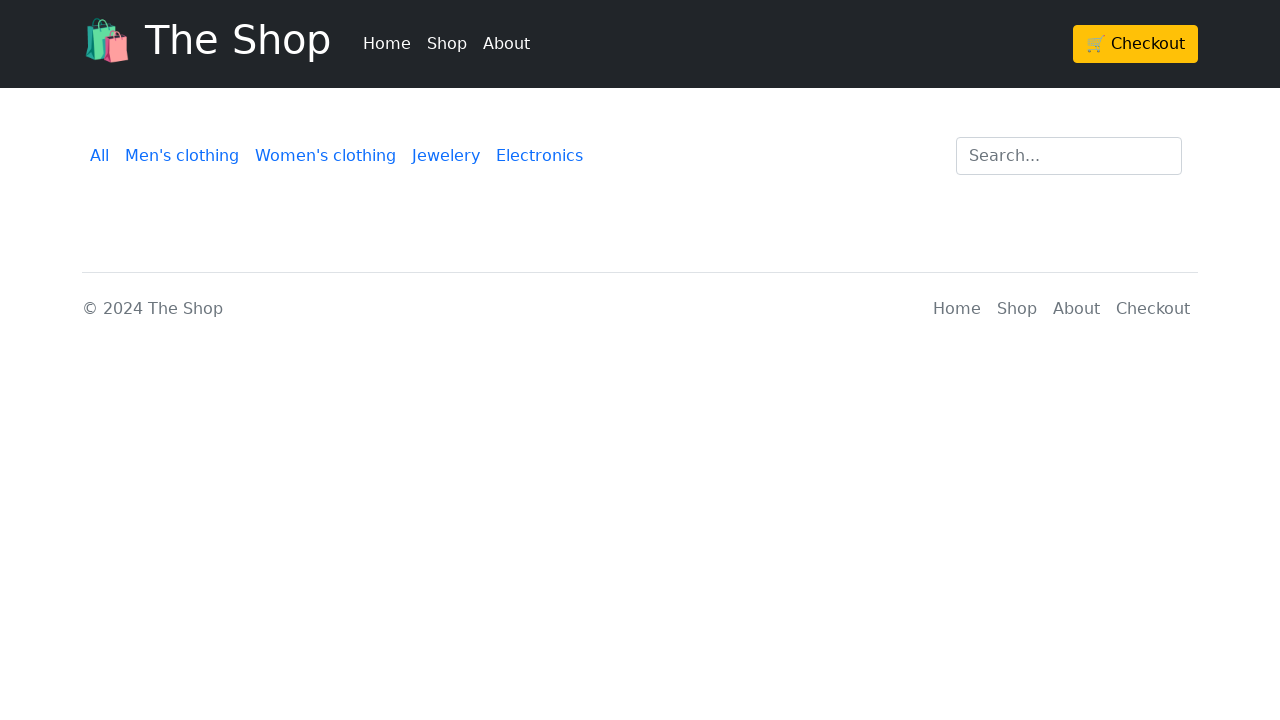

Clicked Home link in header navigation at (387, 44) on body > header > div > div > ul > li:nth-child(1) > a
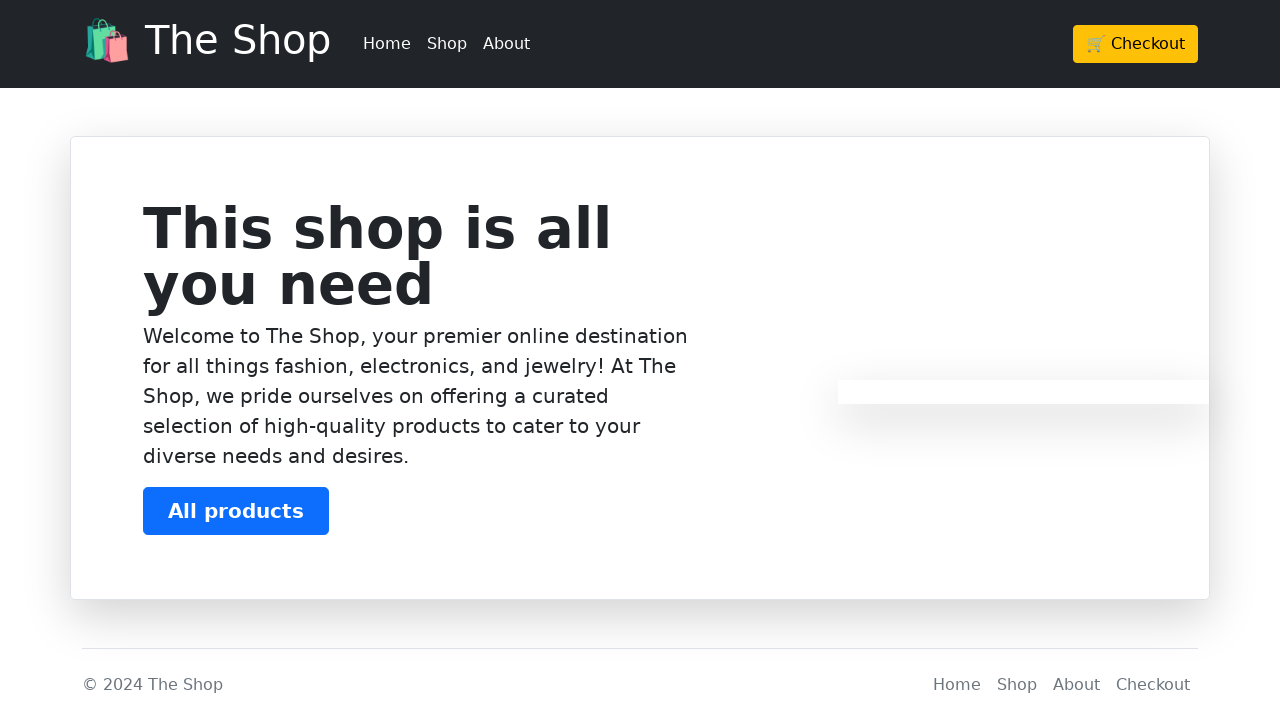

Navigation to homepage completed, URL changed to https://webshop-agil-testautomatiserare.netlify.app/
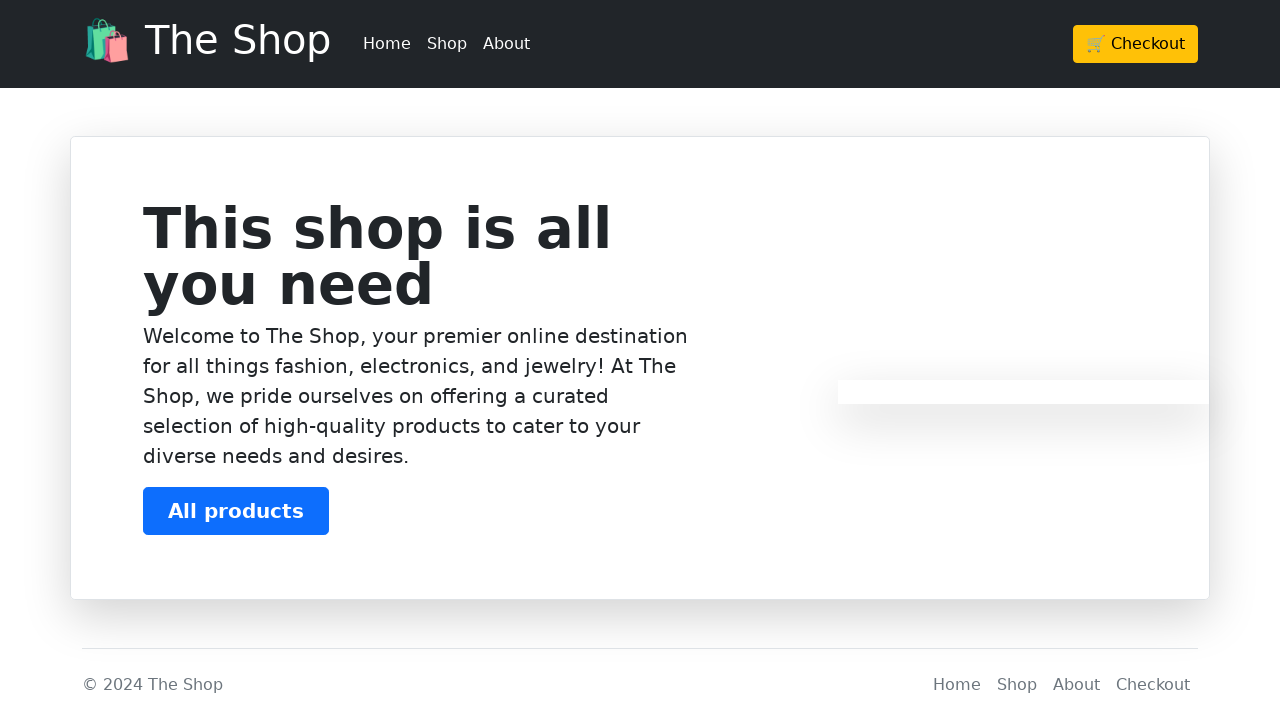

Verified that current URL matches homepage URL
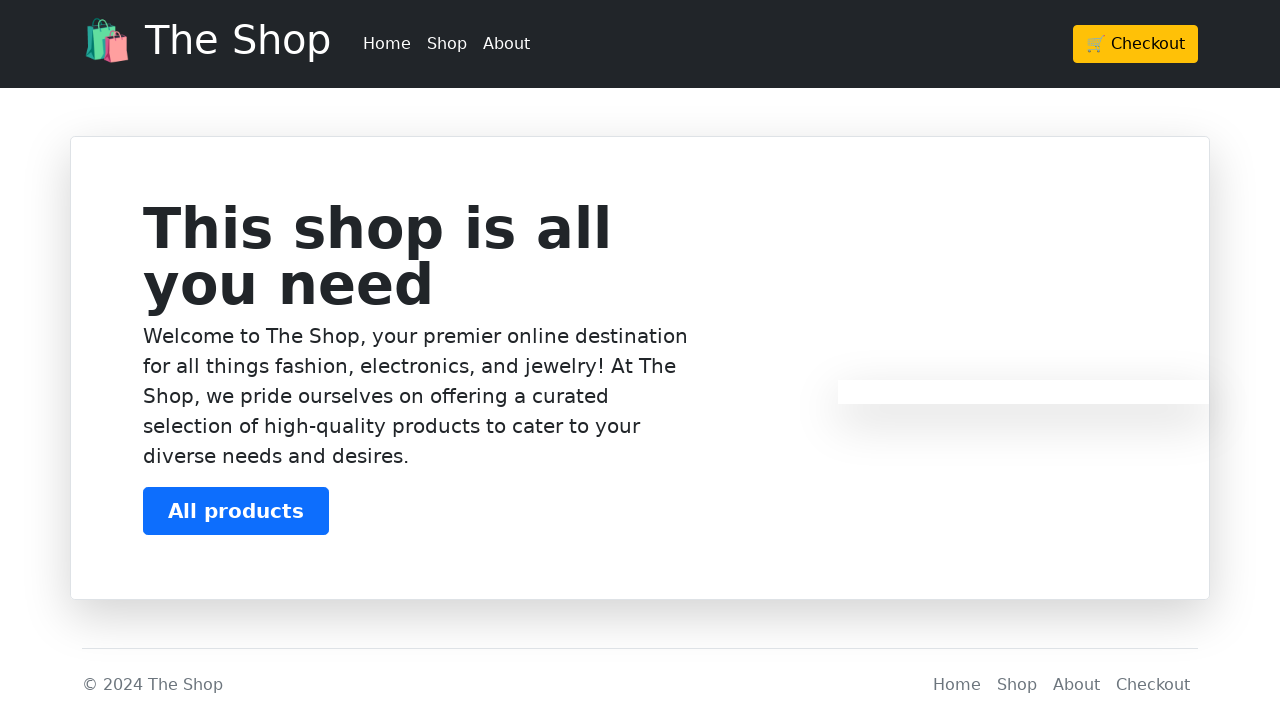

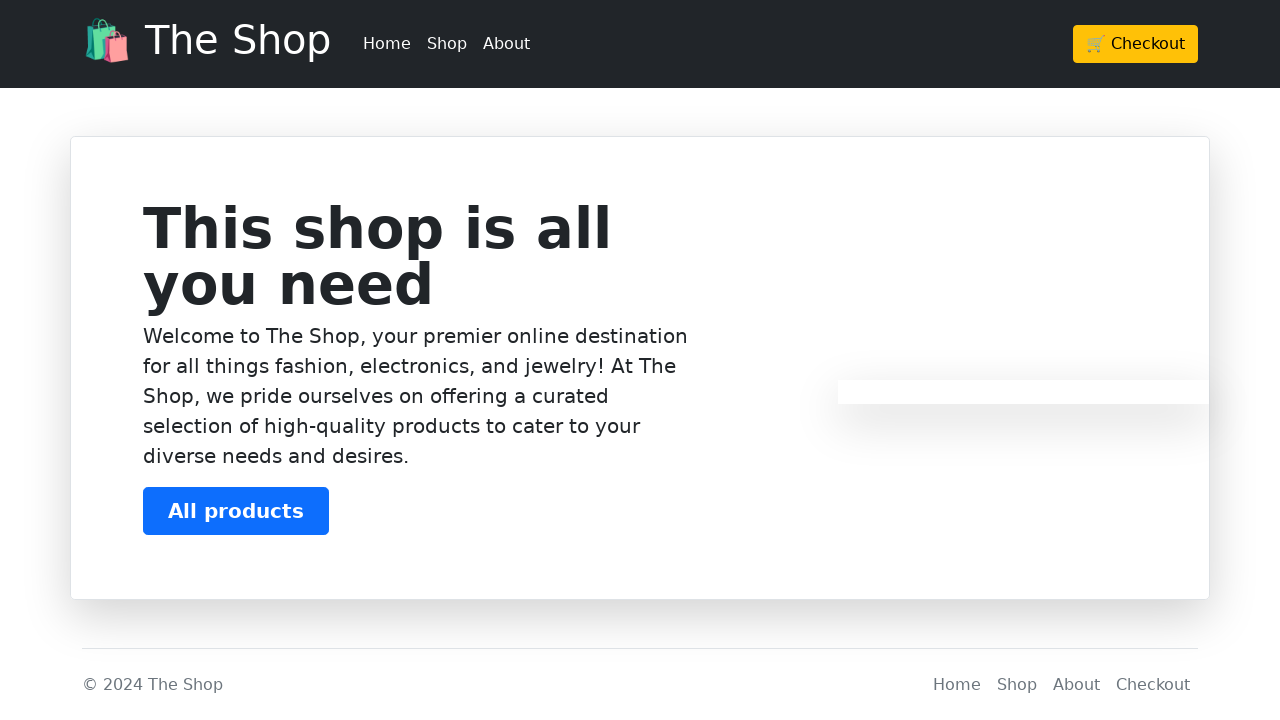